Tests multi-select dropdown functionality by deselecting multiple options and then selecting a new option

Starting URL: https://omayo.blogspot.com/

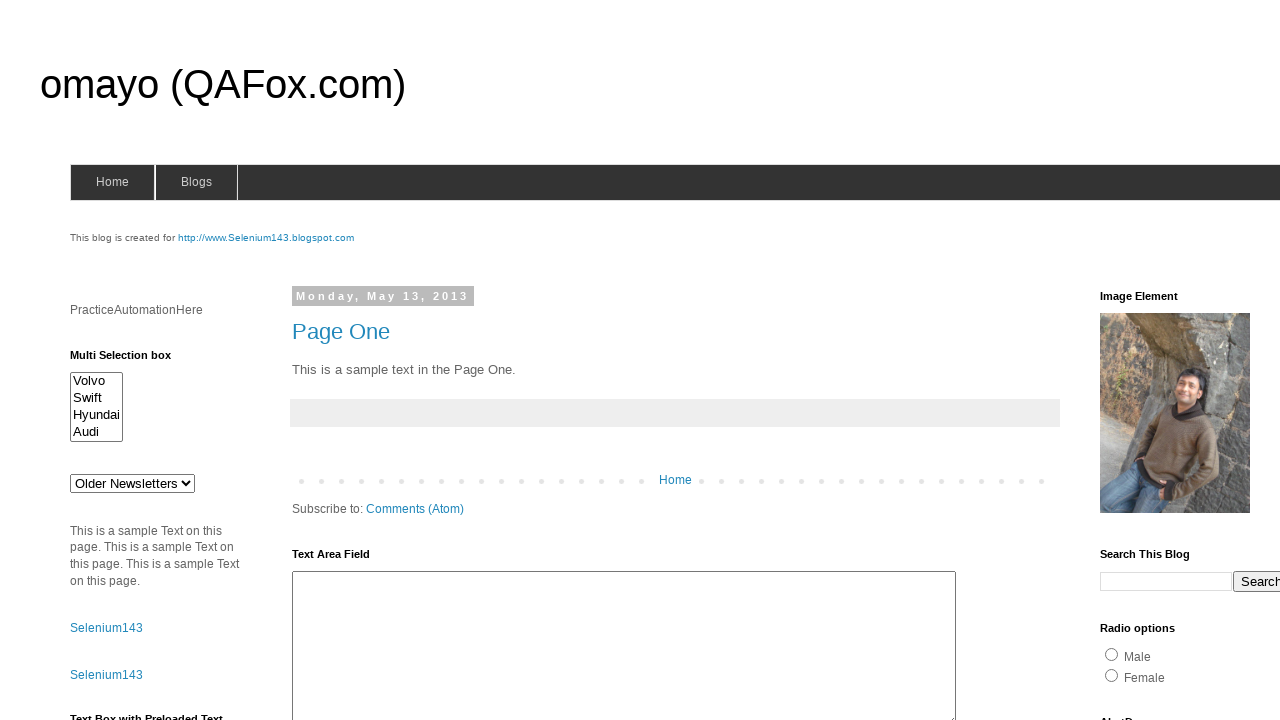

Waited for multiselect dropdown #multiselect1 to be visible
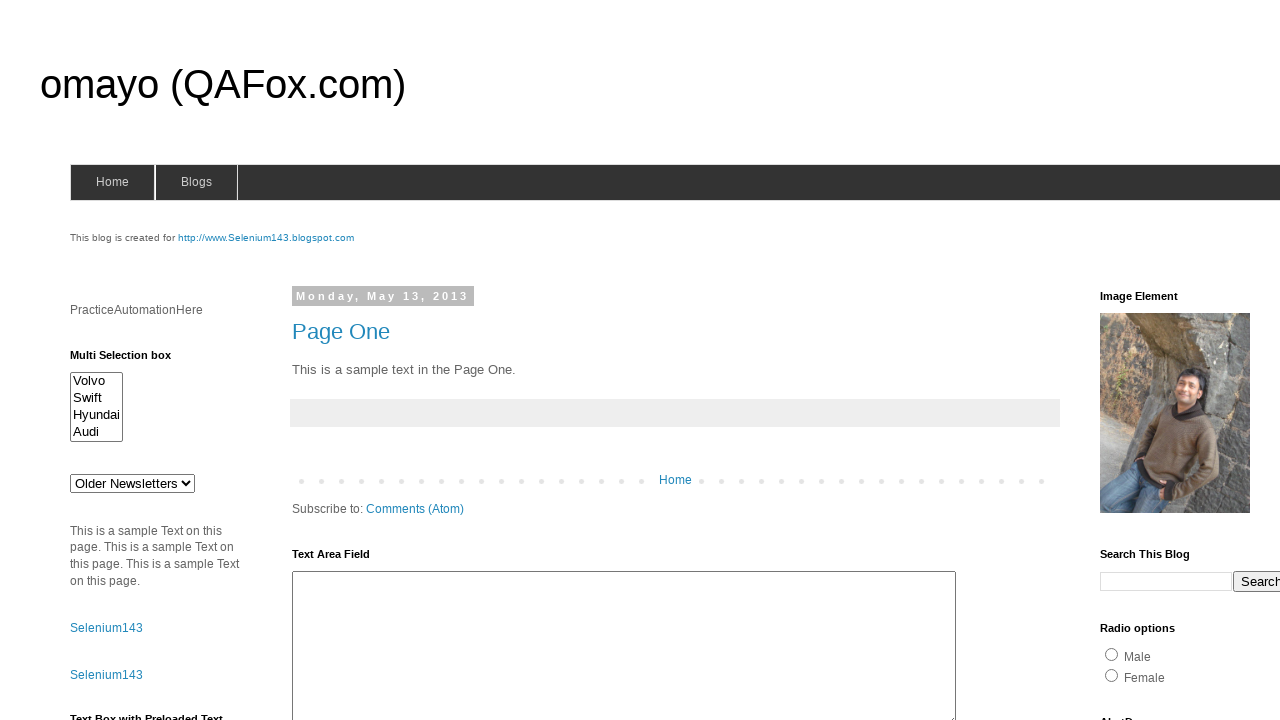

Selected 'Swift' option in multiselect dropdown, deselecting other options on #multiselect1
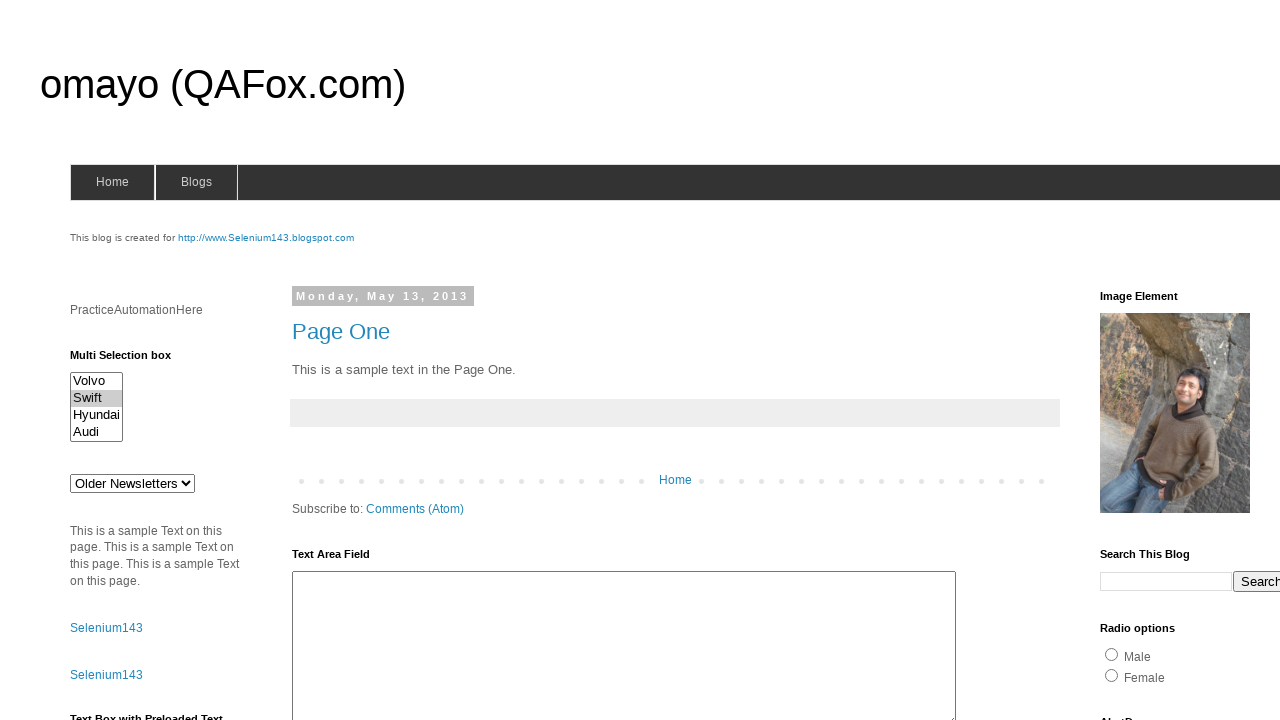

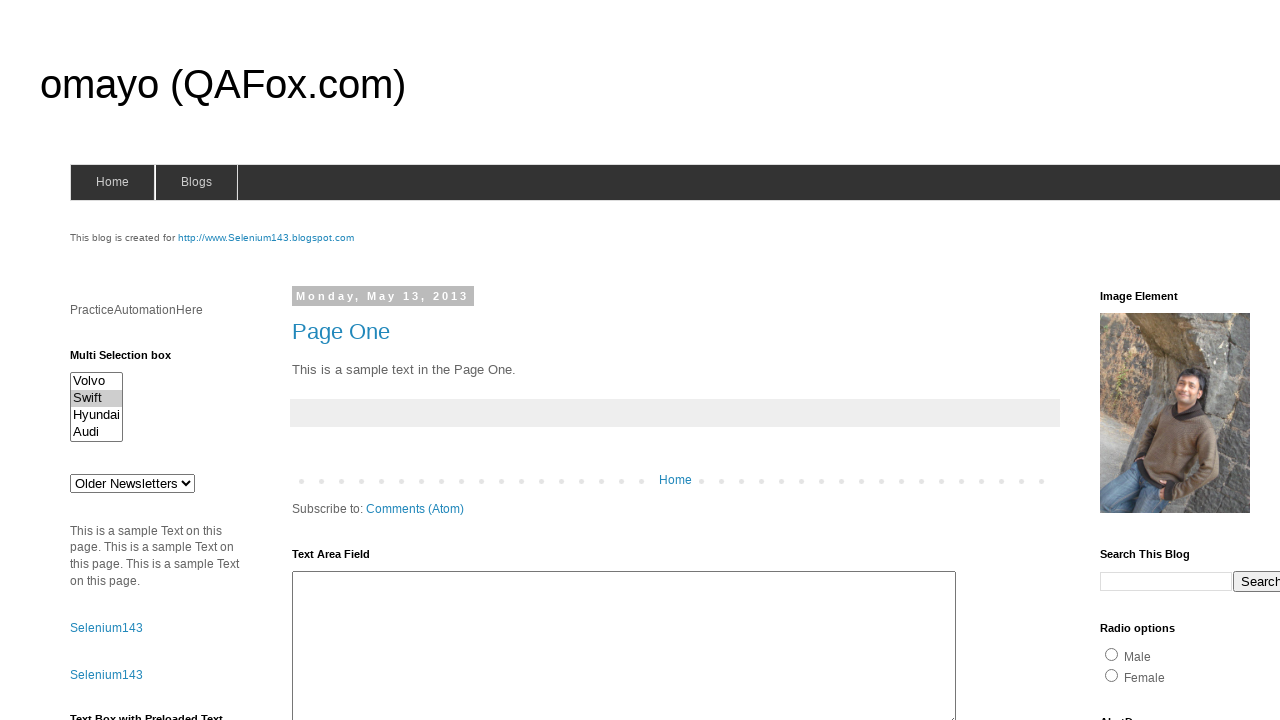